Tests an e-commerce flow by searching for vegetables, incrementing quantity, adding to cart, and proceeding to checkout

Starting URL: https://rahulshettyacademy.com/seleniumPractise/#/

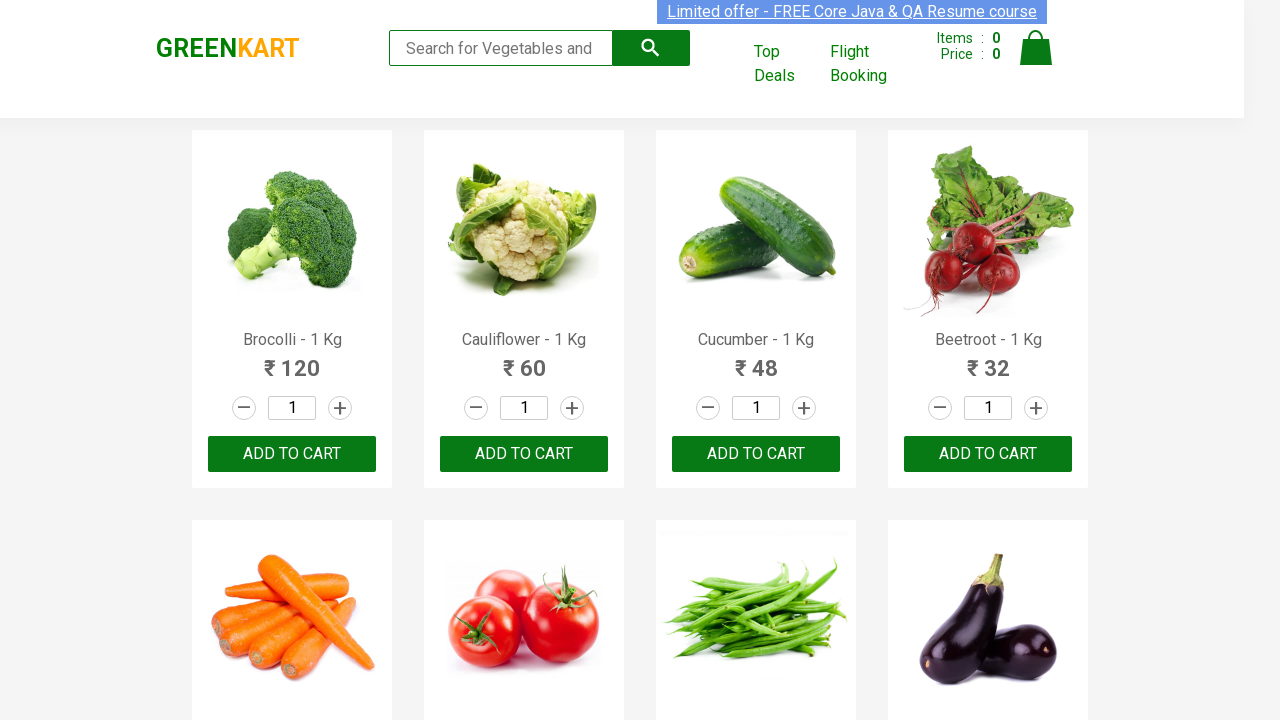

Filled search field with 'br' to search for vegetables on input[placeholder="Search for Vegetables and Fruits"]
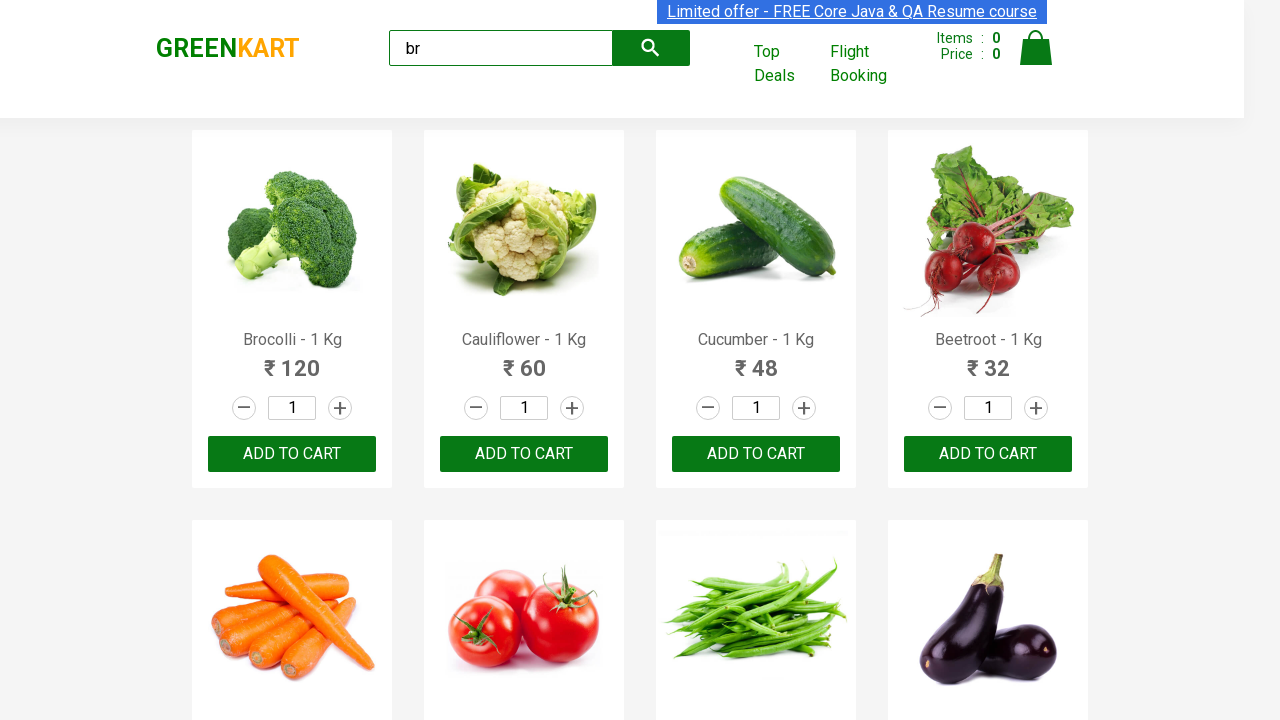

Search results loaded with product increment buttons visible
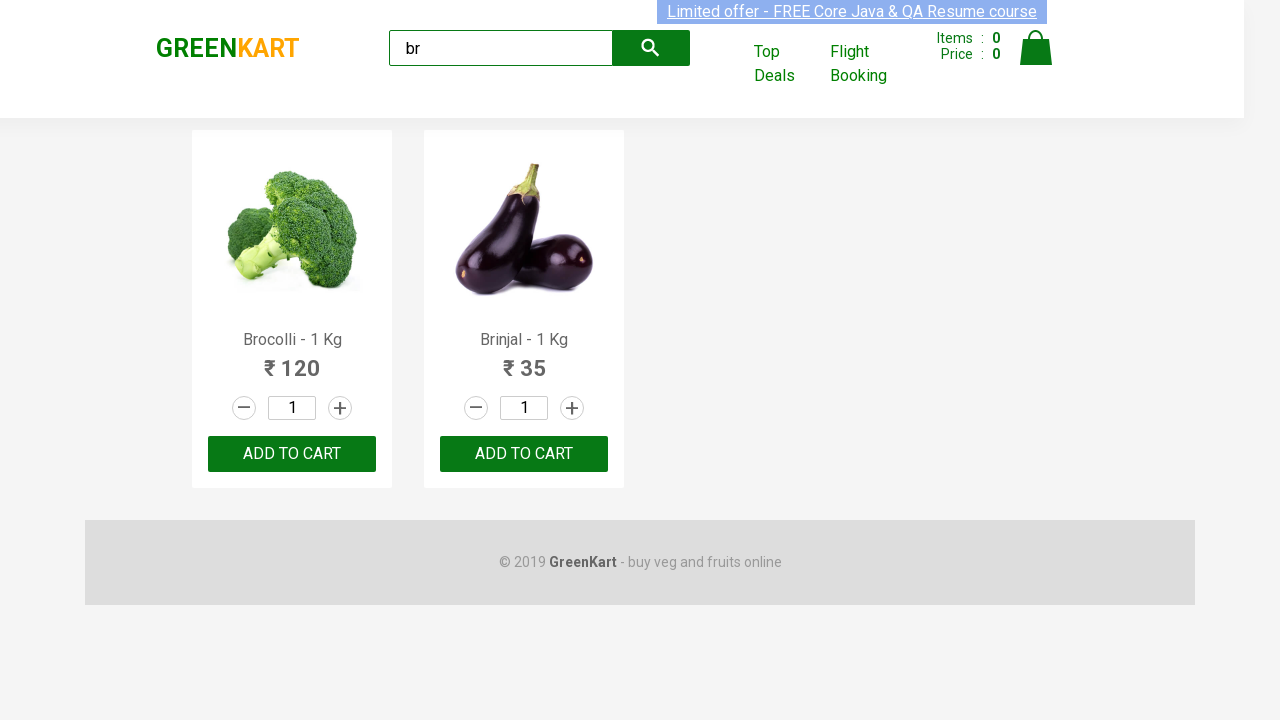

Incremented quantity of first search result item at (340, 408) on div .products-wrapper .stepper-input .increment
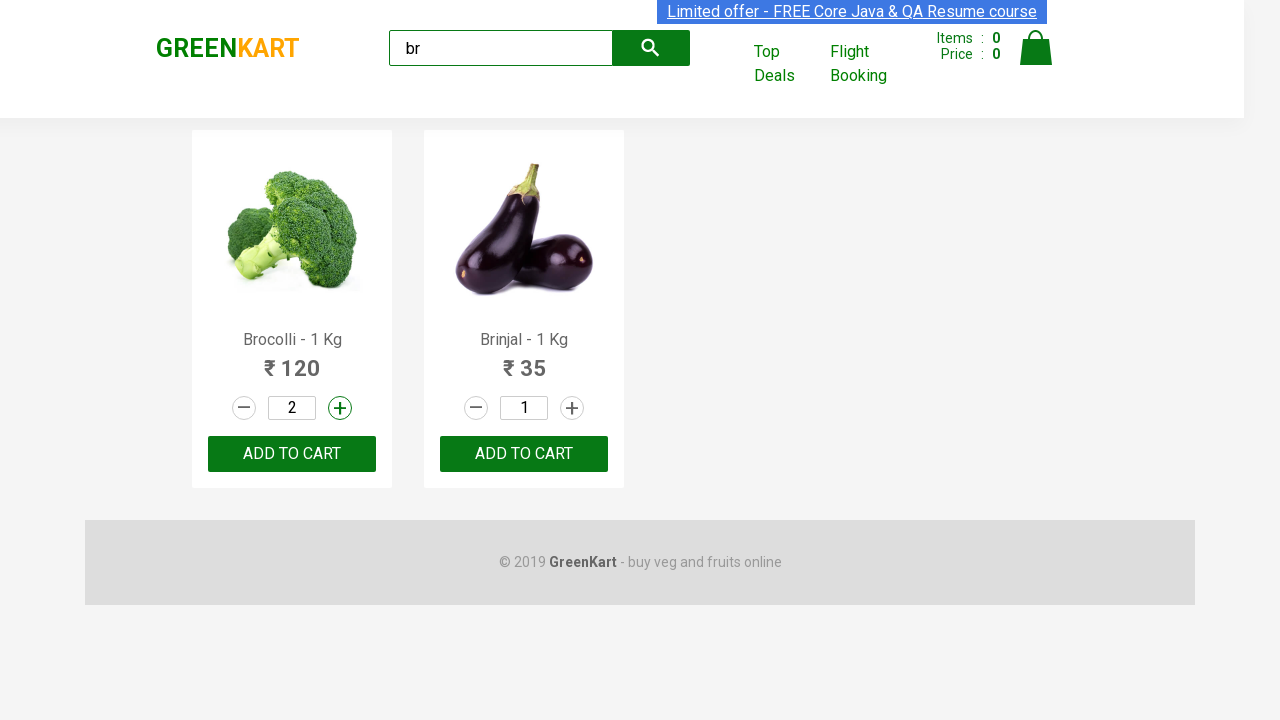

Clicked ADD TO CART button to add item to cart at (292, 454) on text=ADD TO CART
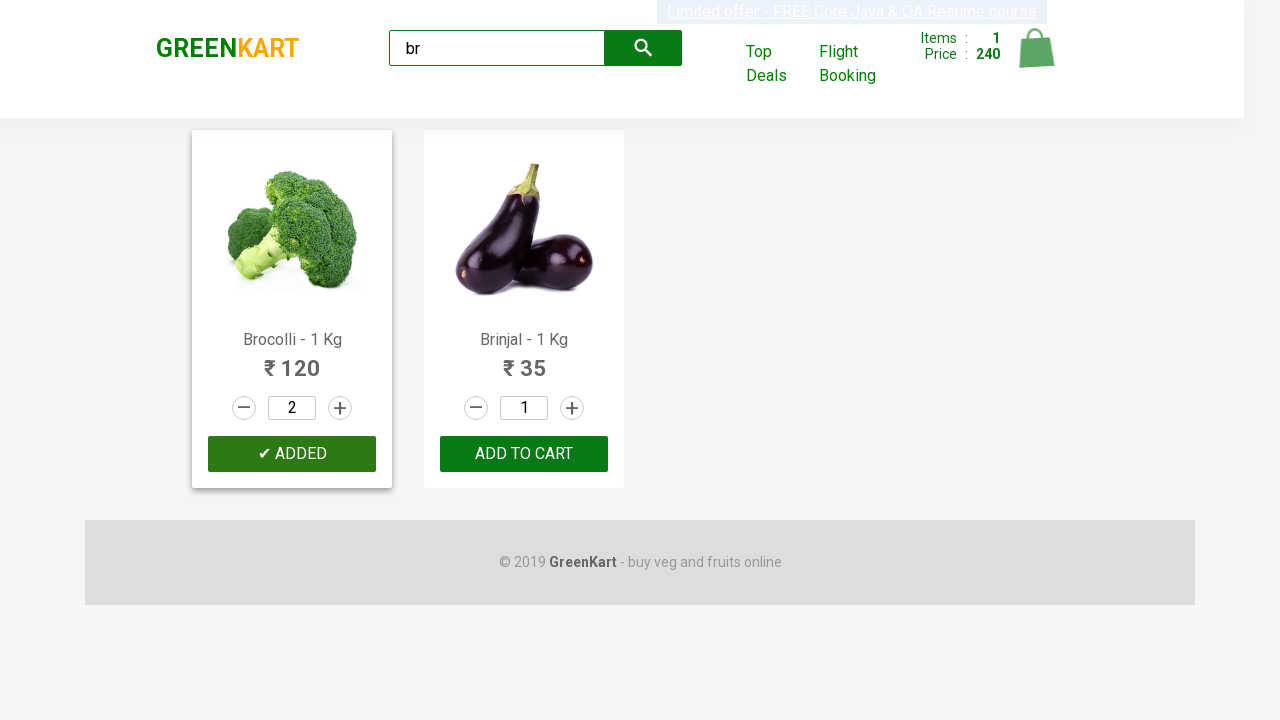

Clicked cart icon to view shopping cart at (1036, 59) on a.cart-icon
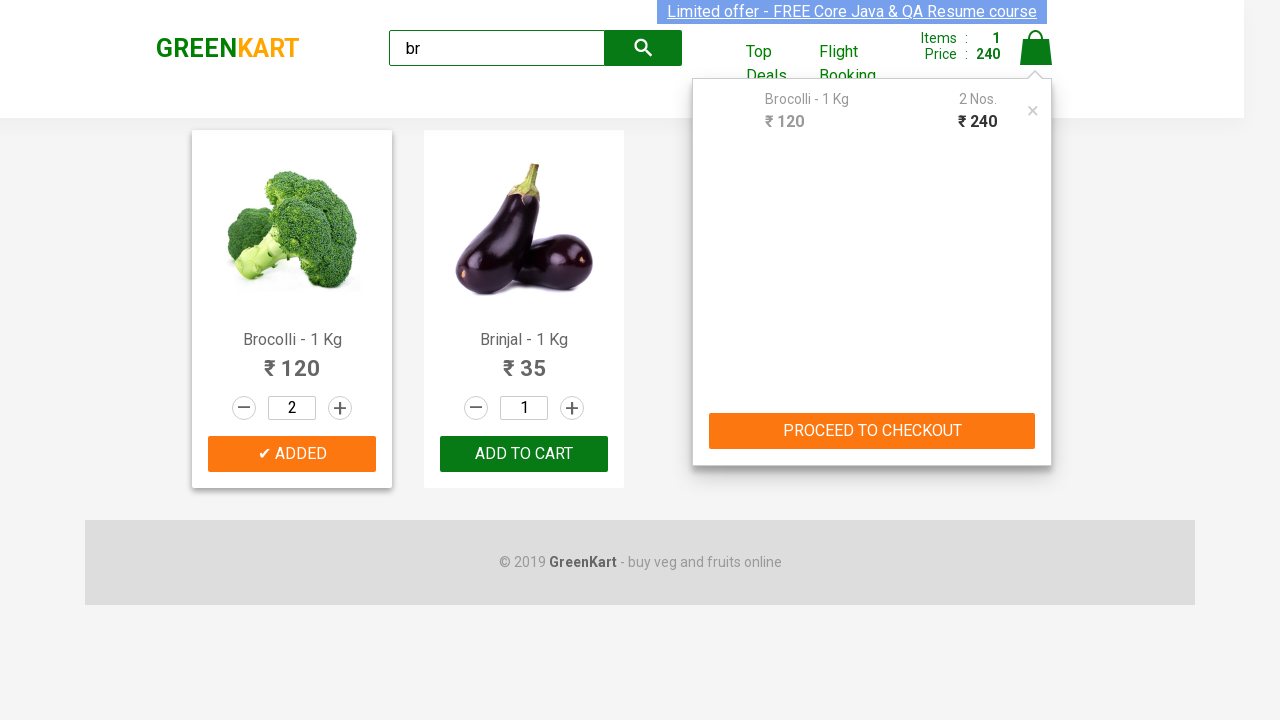

Clicked PROCEED TO CHECKOUT button at (872, 431) on text=PROCEED TO CHECKOUT
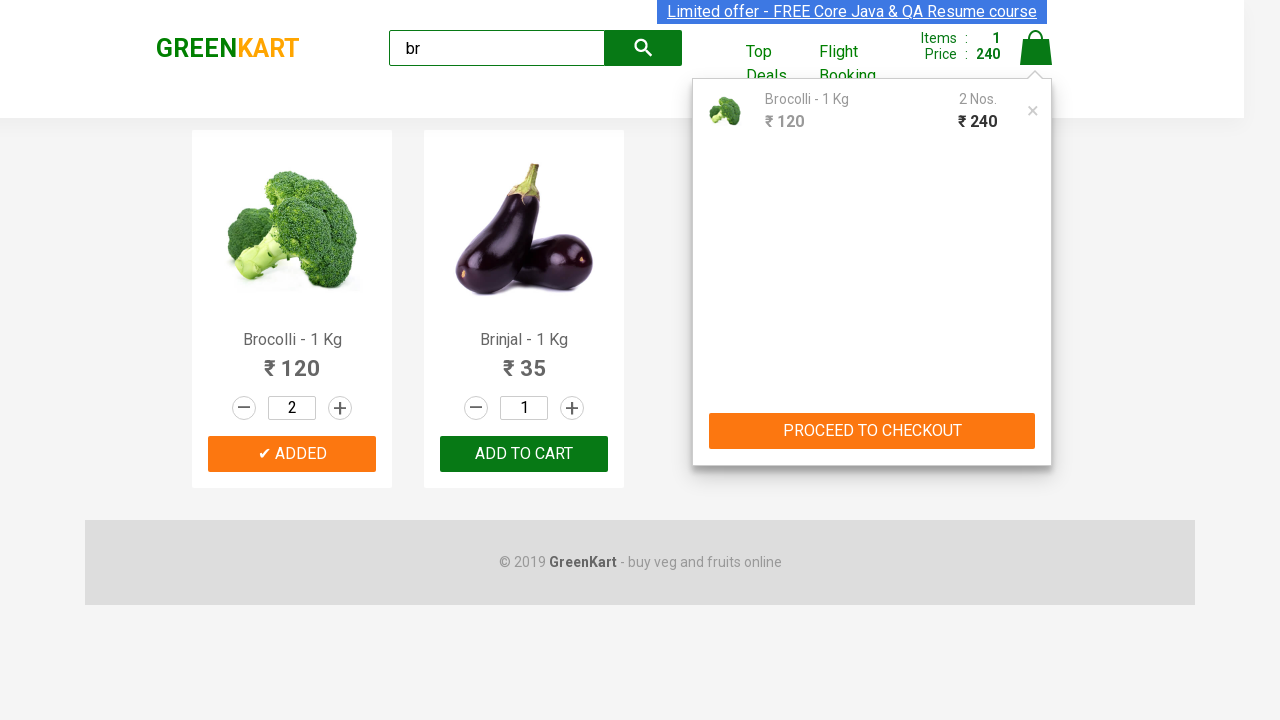

Checkout page loaded successfully
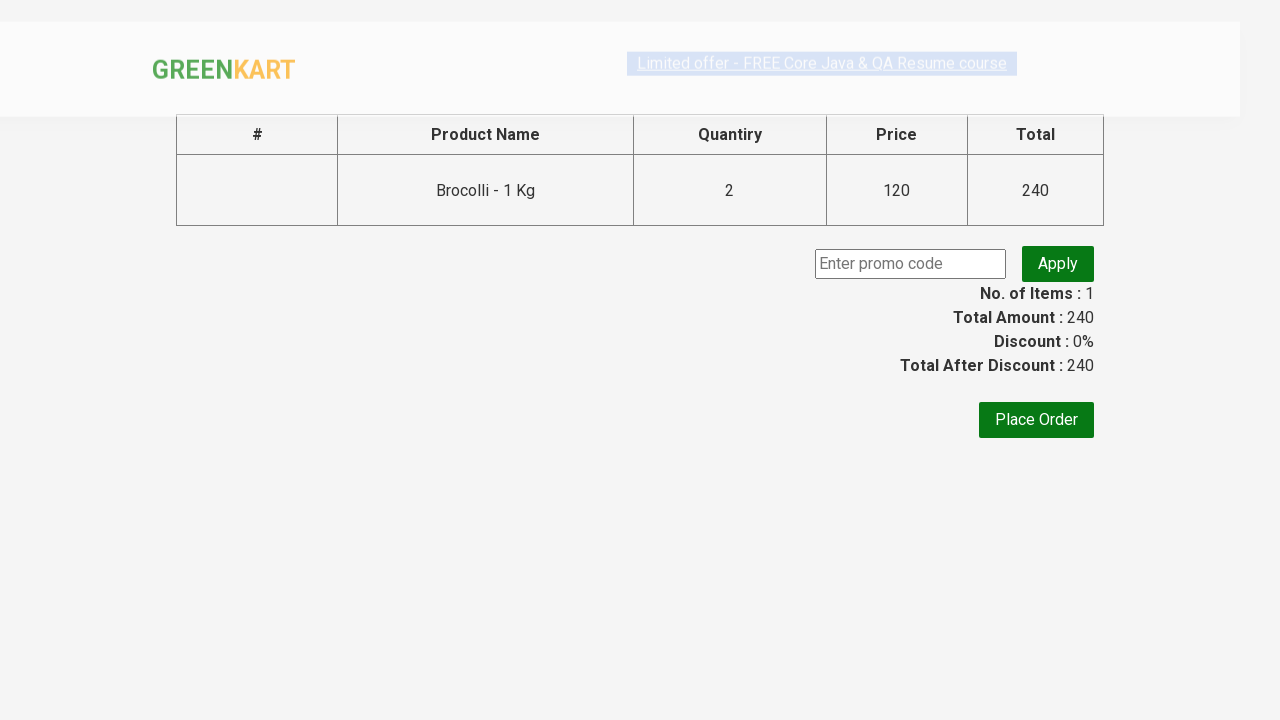

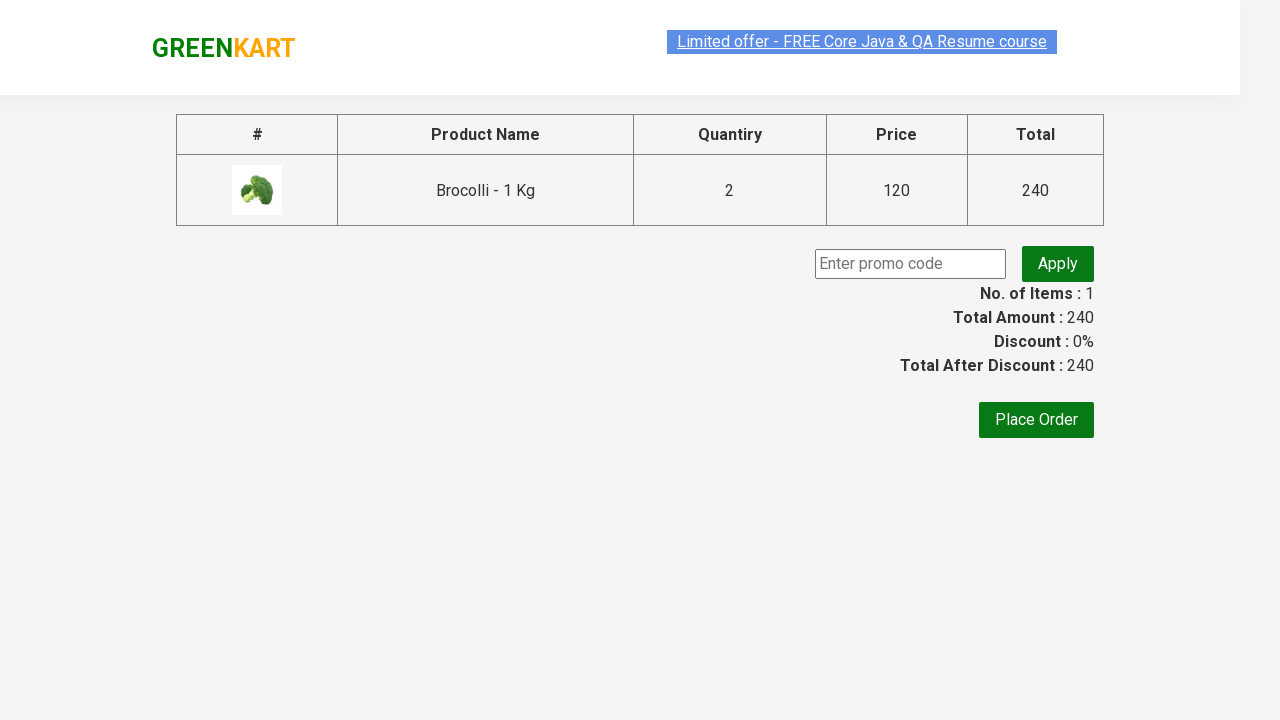